Tests the search functionality by searching for a programming language by name (Python) and verifying search results contain the search term

Starting URL: https://99-bottles-of-beer.net/

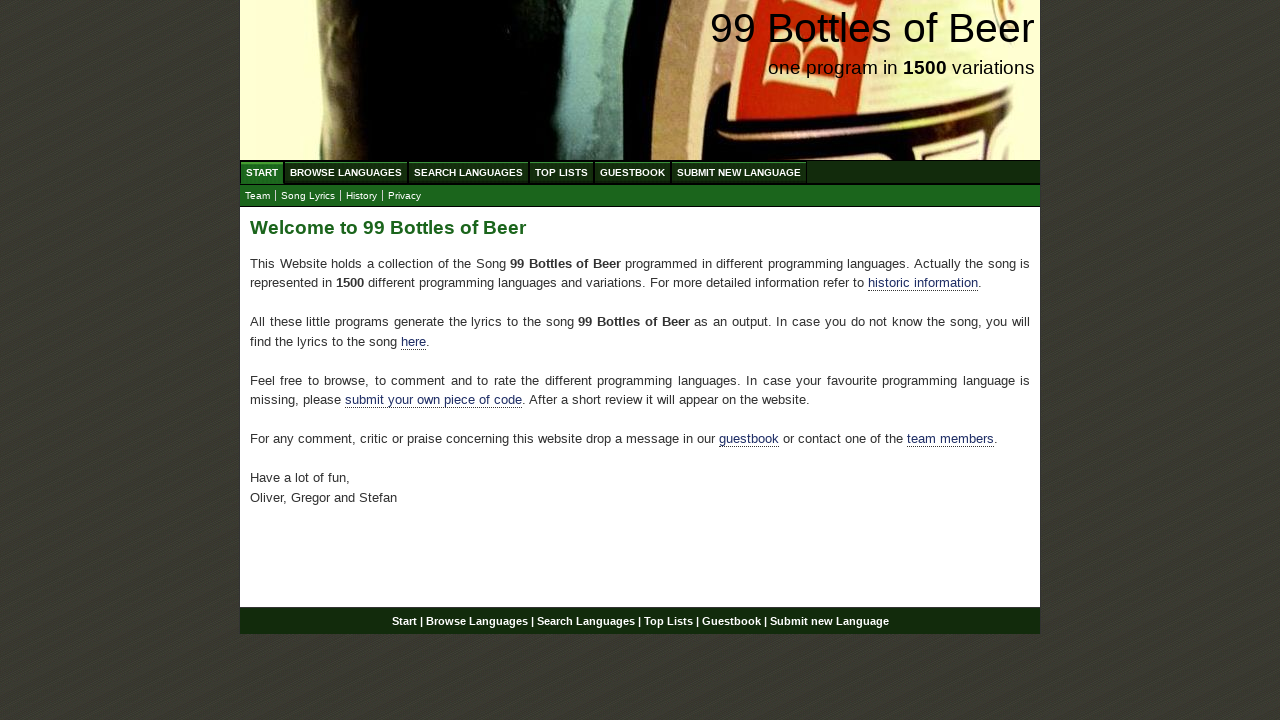

Clicked on Search Languages menu at (468, 172) on xpath=//ul[@id='menu']/li/a[@href='/search.html']
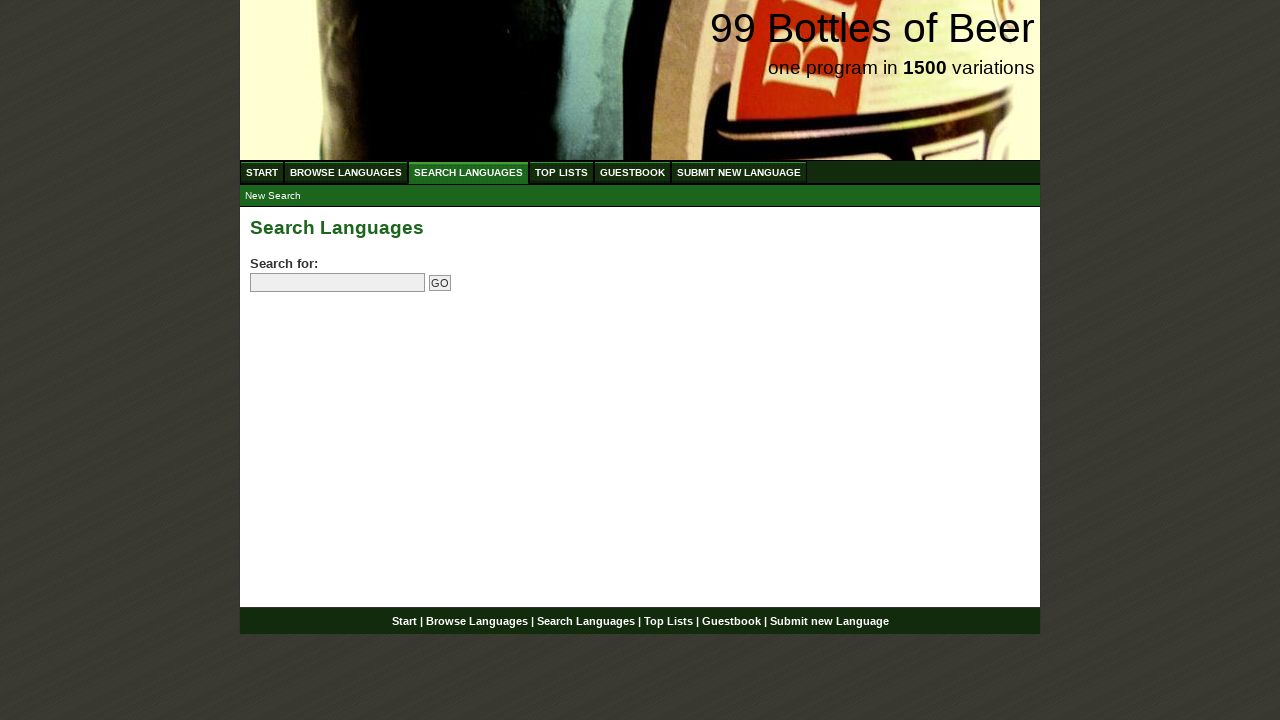

Clicked on search field at (338, 283) on input[name='search']
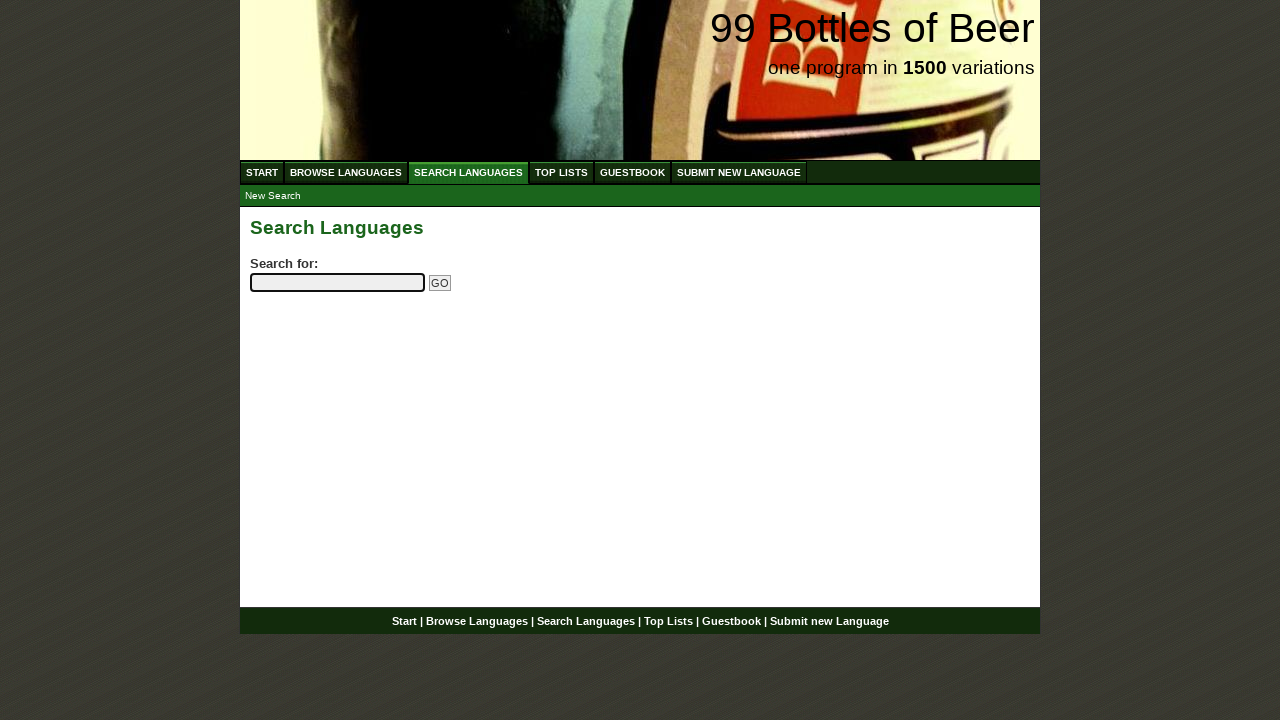

Entered 'python' in search field on input[name='search']
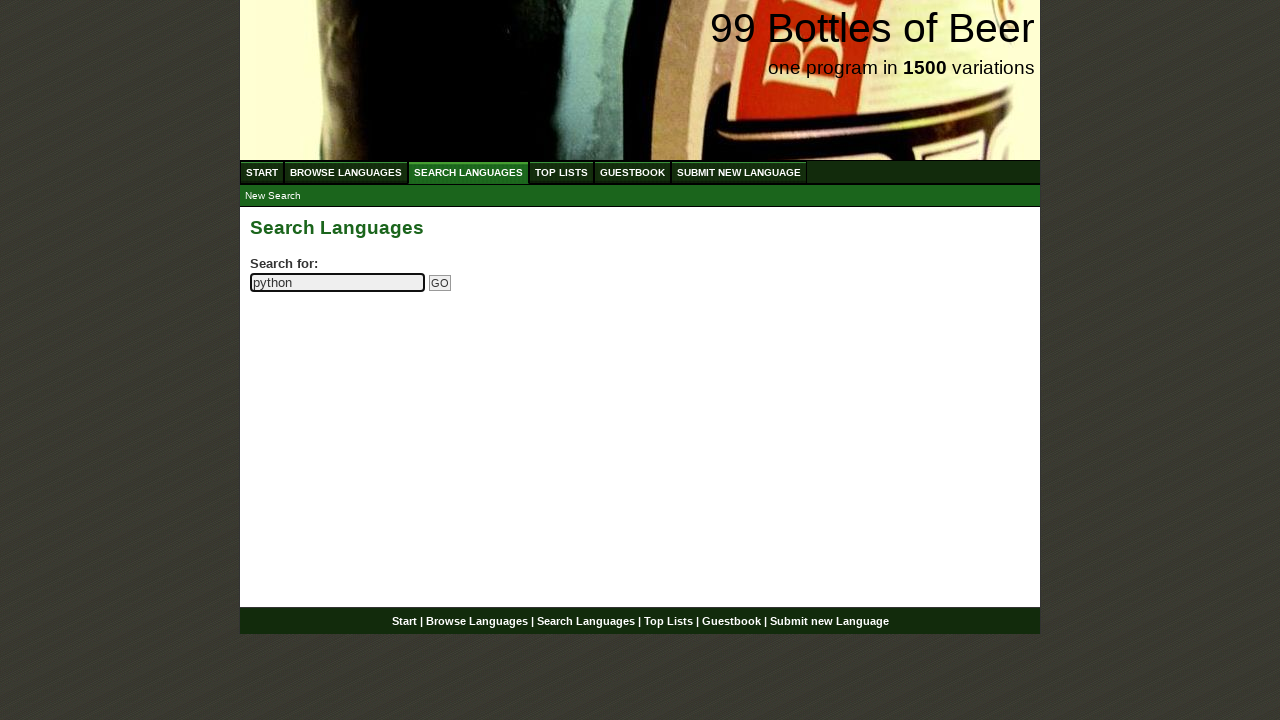

Clicked Go button to submit search at (440, 283) on input[name='submitsearch']
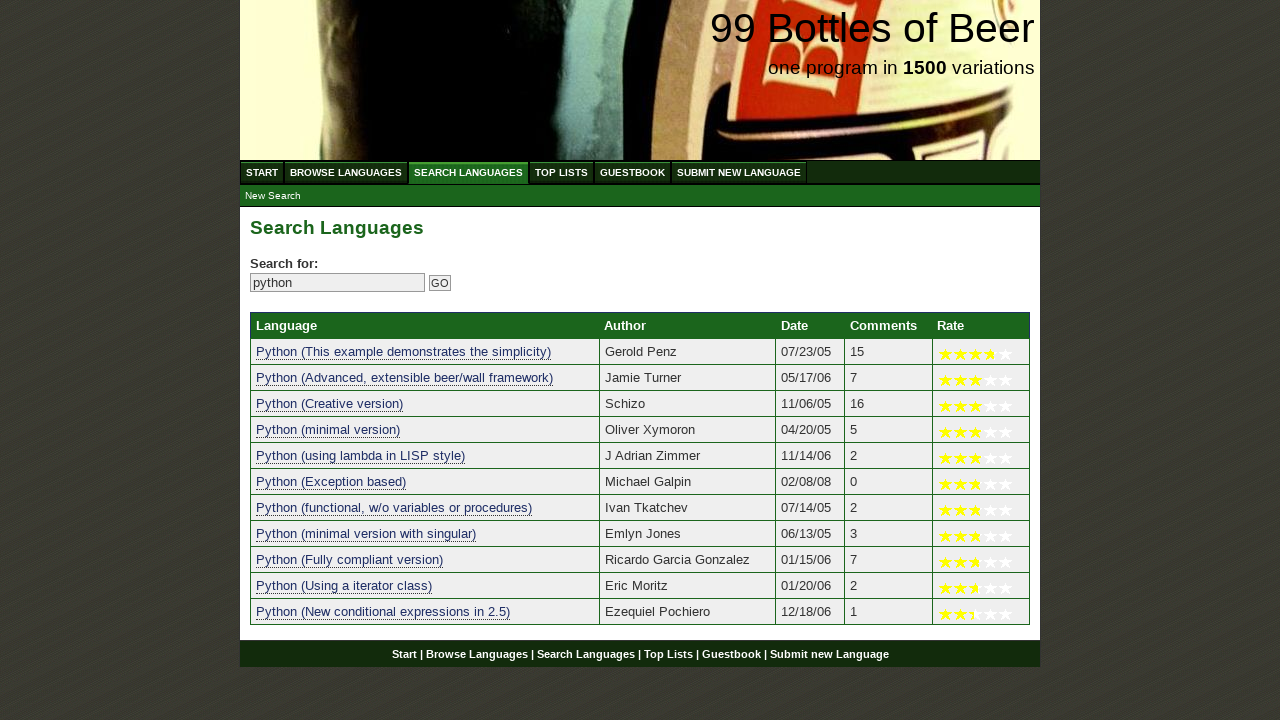

Search results table loaded successfully
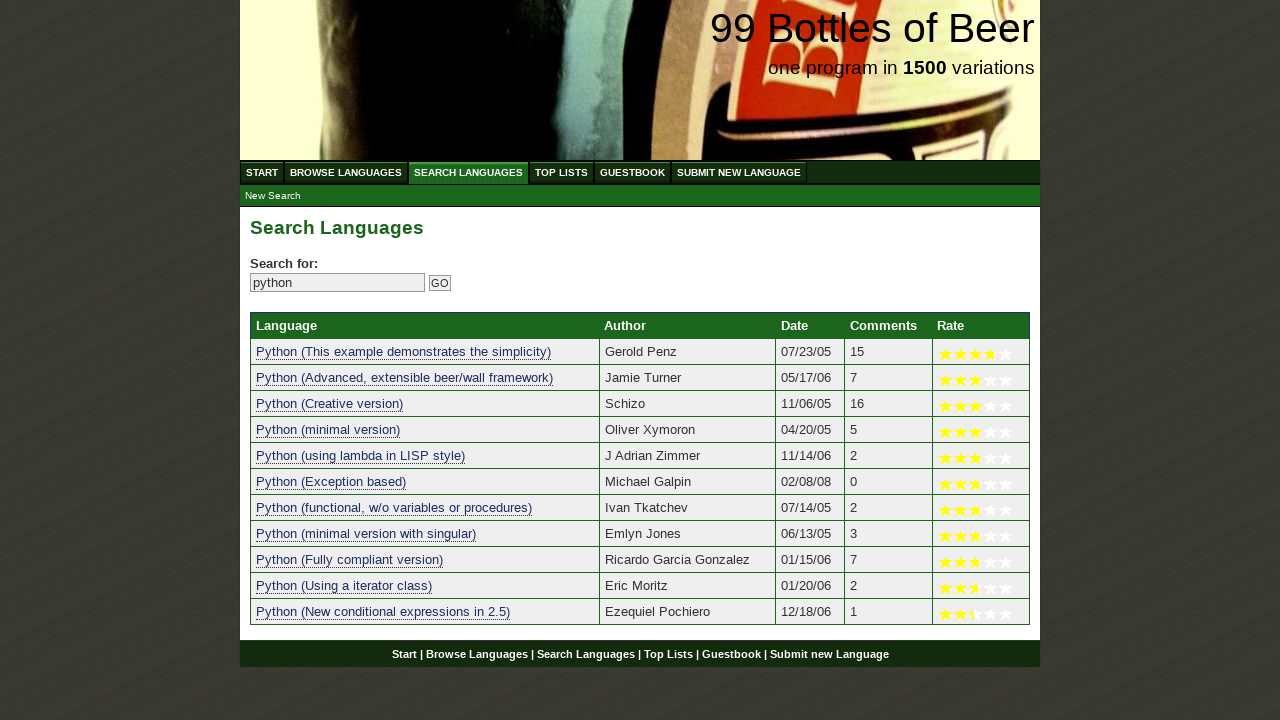

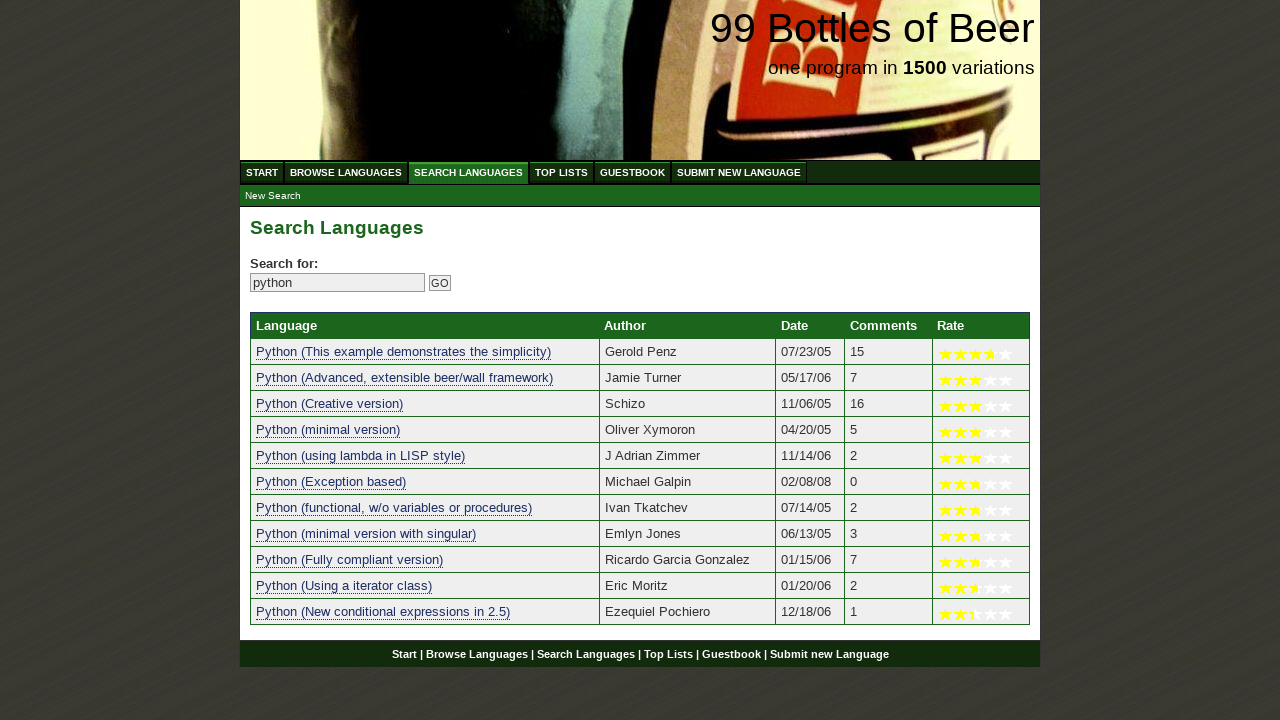